Tests checkbox functionality by checking and then unchecking Monday, Sunday, and Friday checkboxes

Starting URL: https://testautomationpractice.blogspot.com/

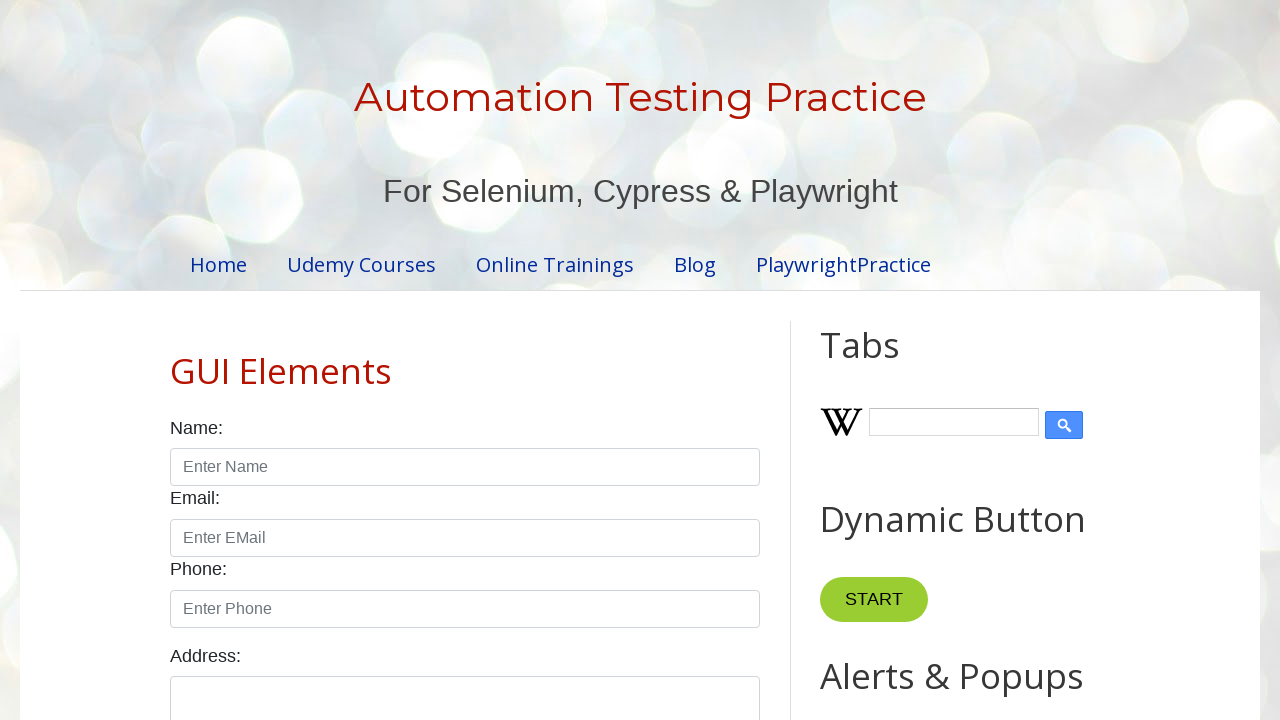

Checked checkbox: //input[@id='monday'] at (272, 360) on //input[@id='monday']
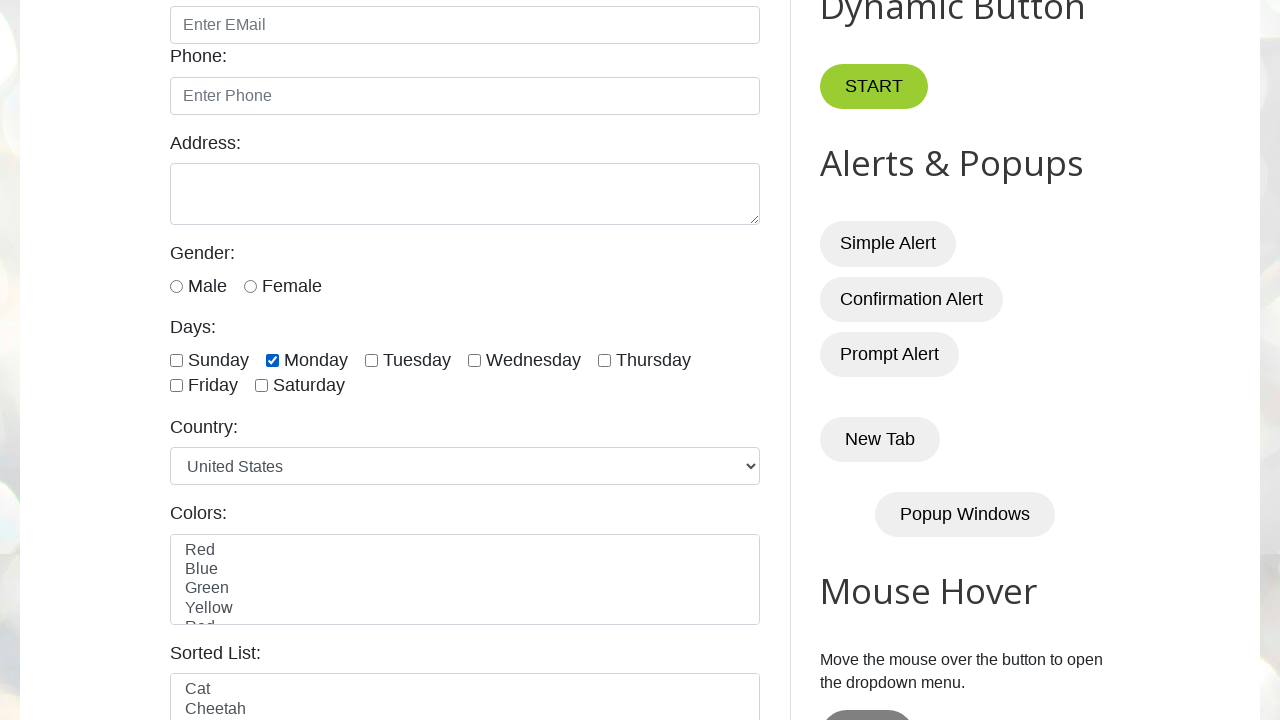

Checked checkbox: //input[@id='sunday'] at (176, 360) on //input[@id='sunday']
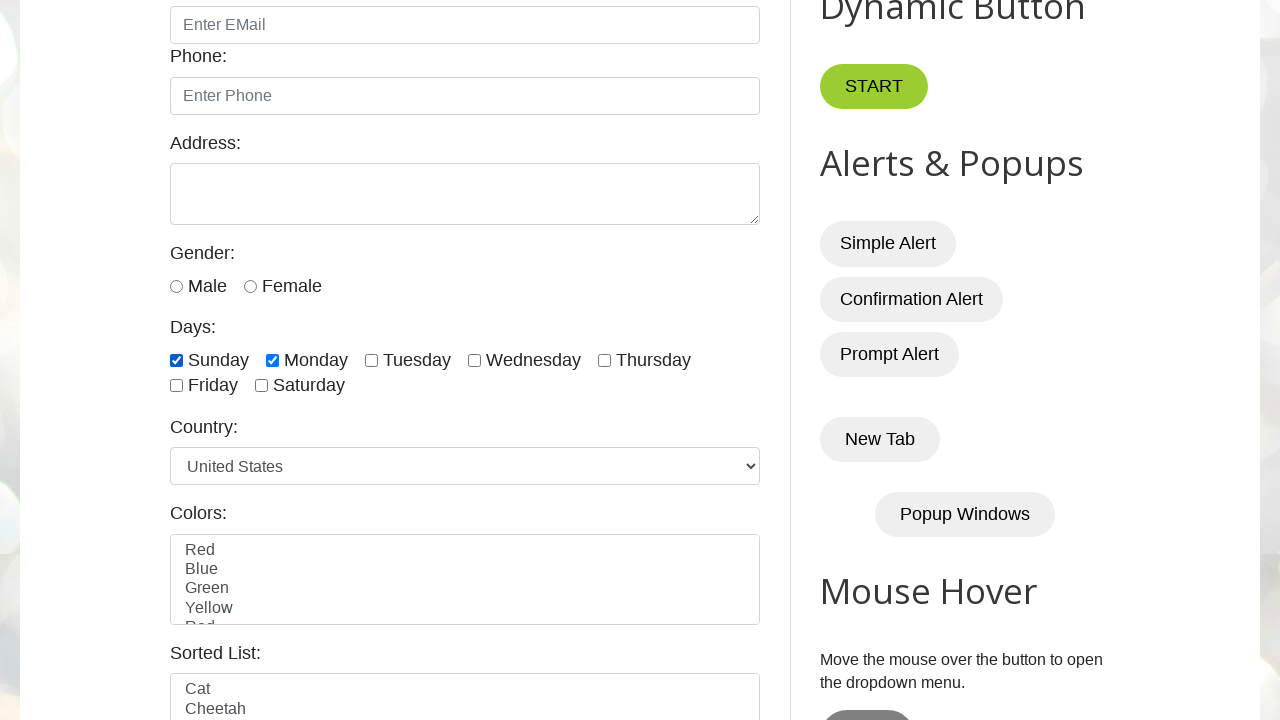

Checked checkbox: //input[@id='friday'] at (176, 386) on //input[@id='friday']
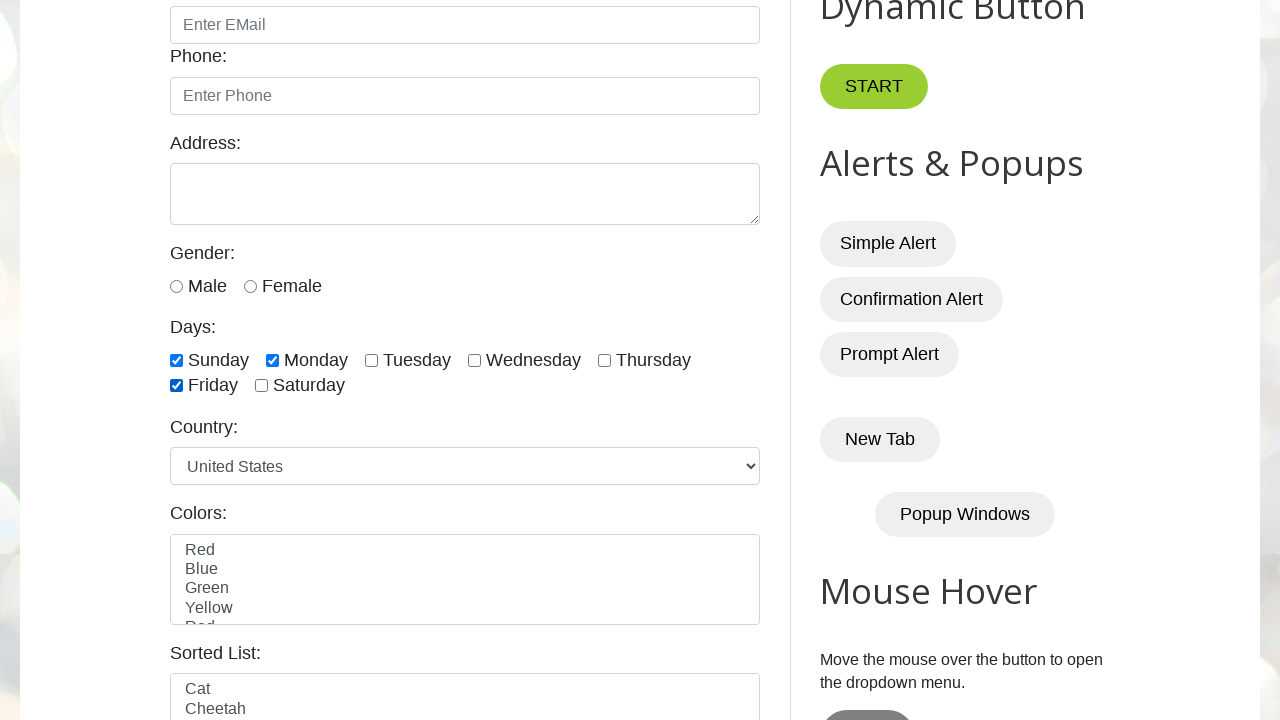

Unchecked checkbox: //input[@id='monday'] at (272, 360) on //input[@id='monday']
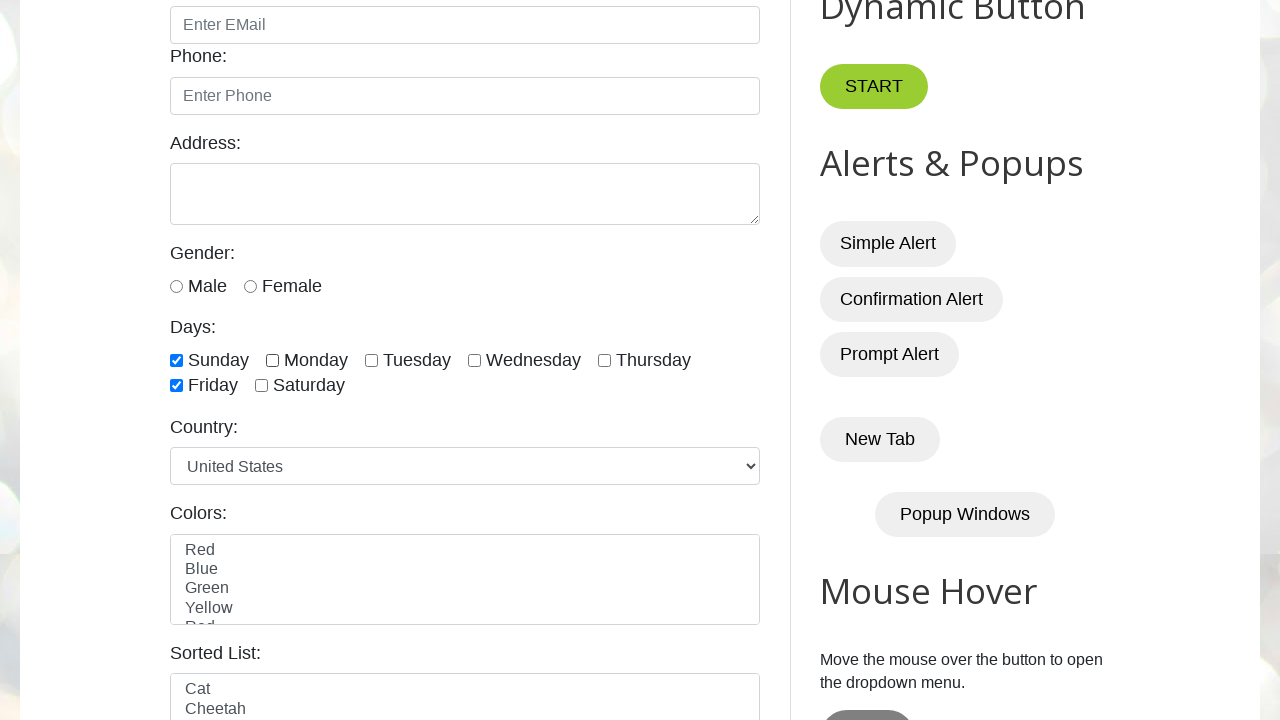

Unchecked checkbox: //input[@id='sunday'] at (176, 360) on //input[@id='sunday']
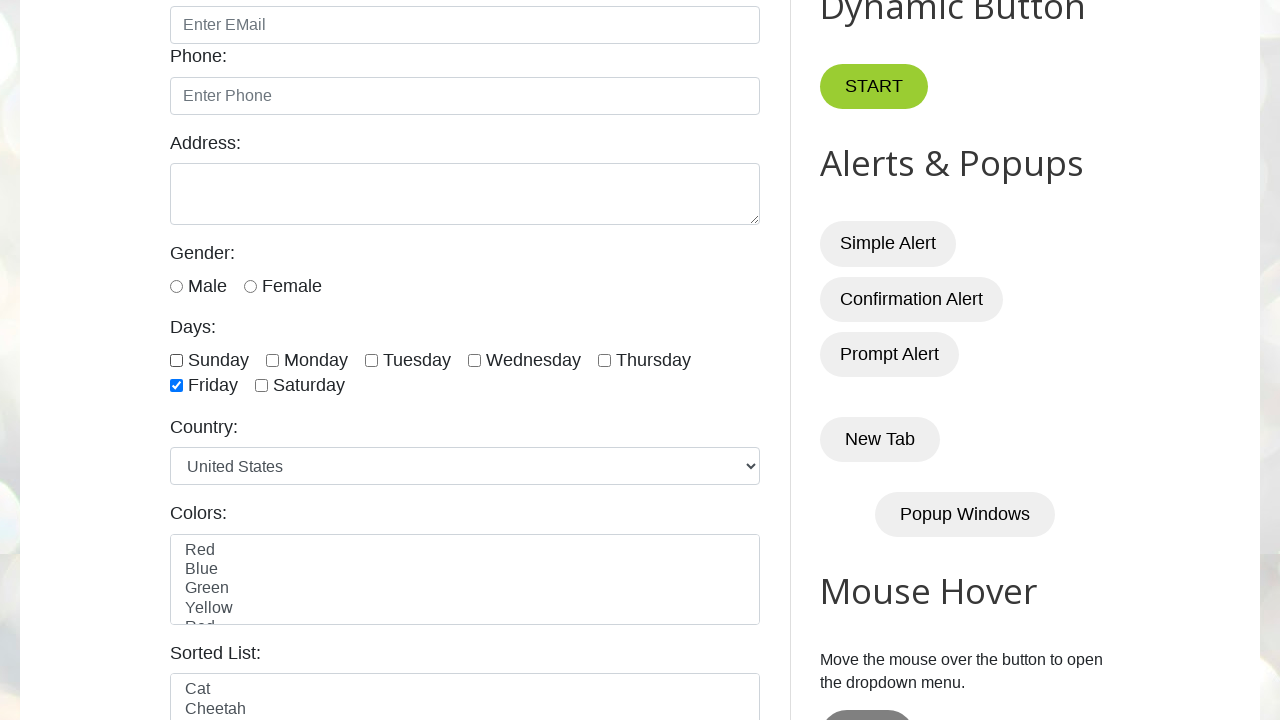

Unchecked checkbox: //input[@id='friday'] at (176, 386) on //input[@id='friday']
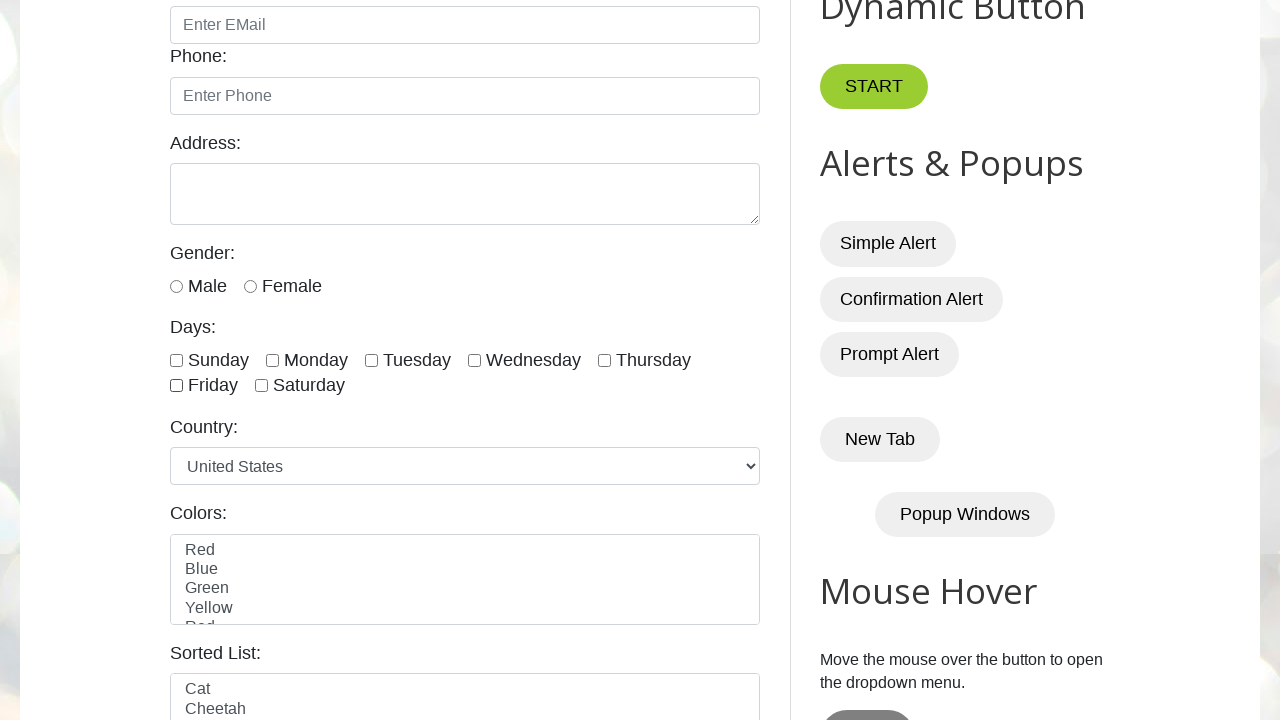

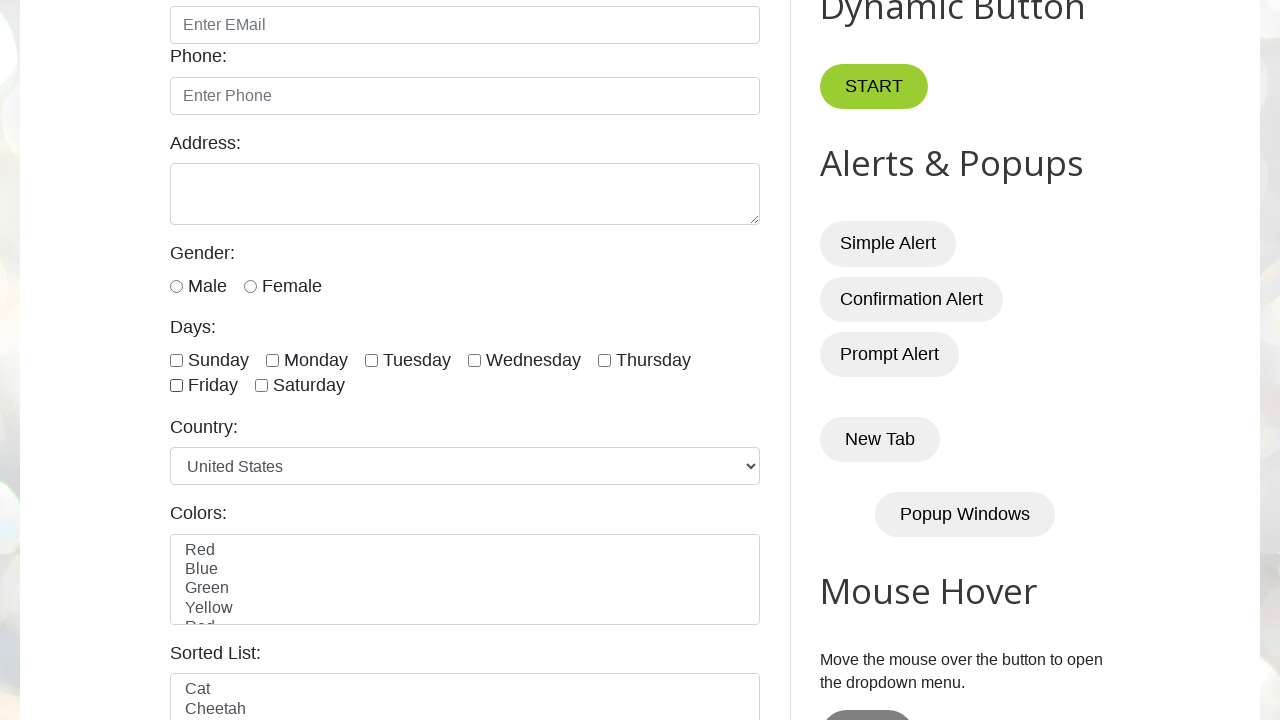